Tests that the "Clear completed" button displays the correct text after completing an item.

Starting URL: https://demo.playwright.dev/todomvc

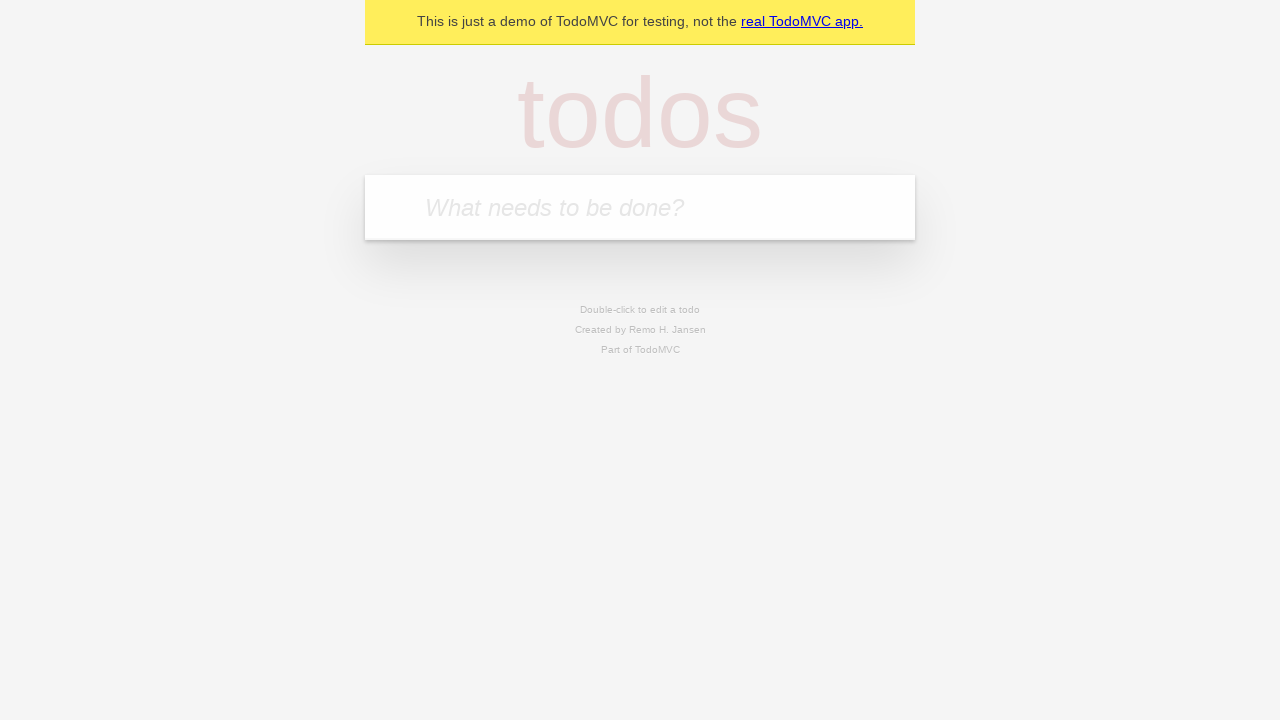

Filled todo input with 'buy some cheese' on internal:attr=[placeholder="What needs to be done?"i]
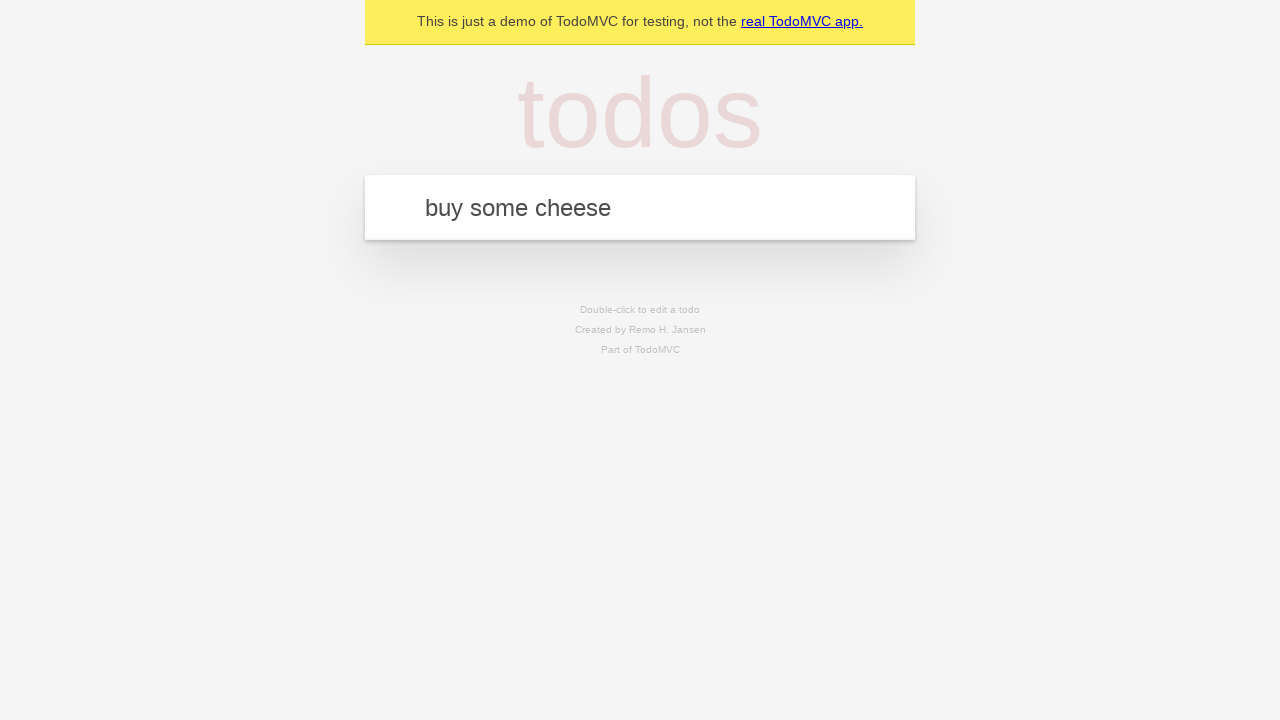

Pressed Enter to add first todo on internal:attr=[placeholder="What needs to be done?"i]
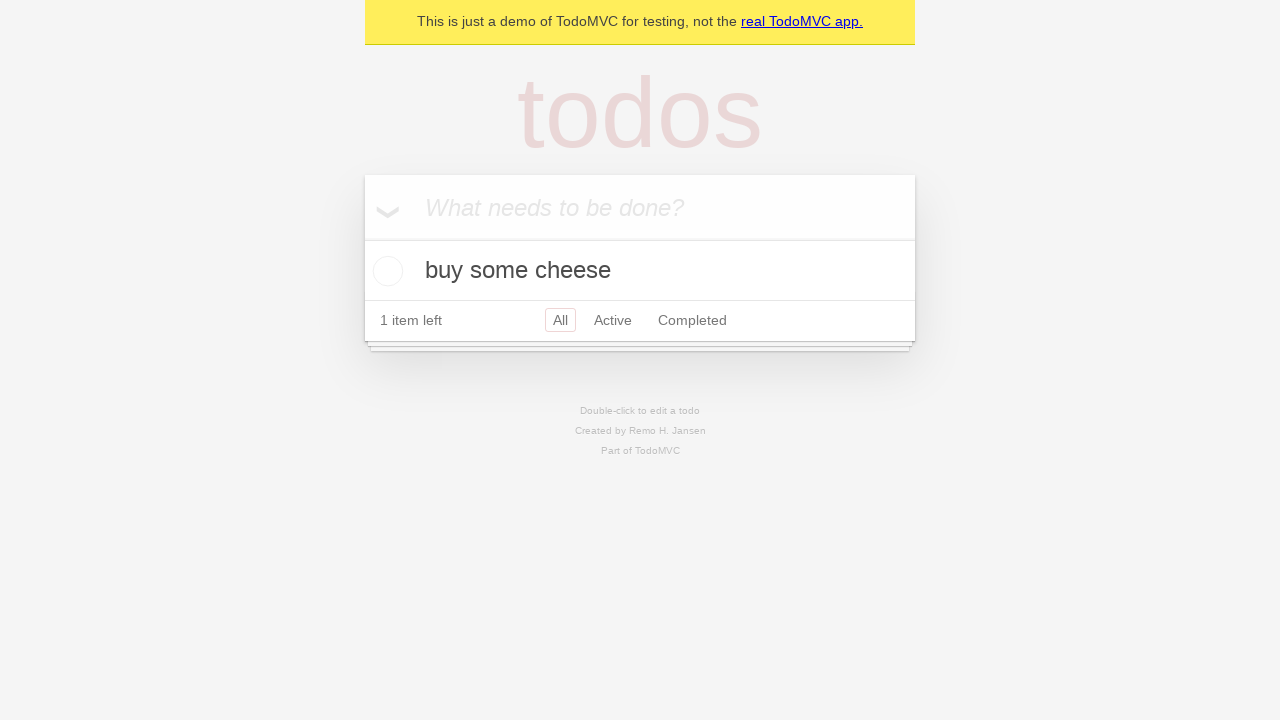

Filled todo input with 'feed the cat' on internal:attr=[placeholder="What needs to be done?"i]
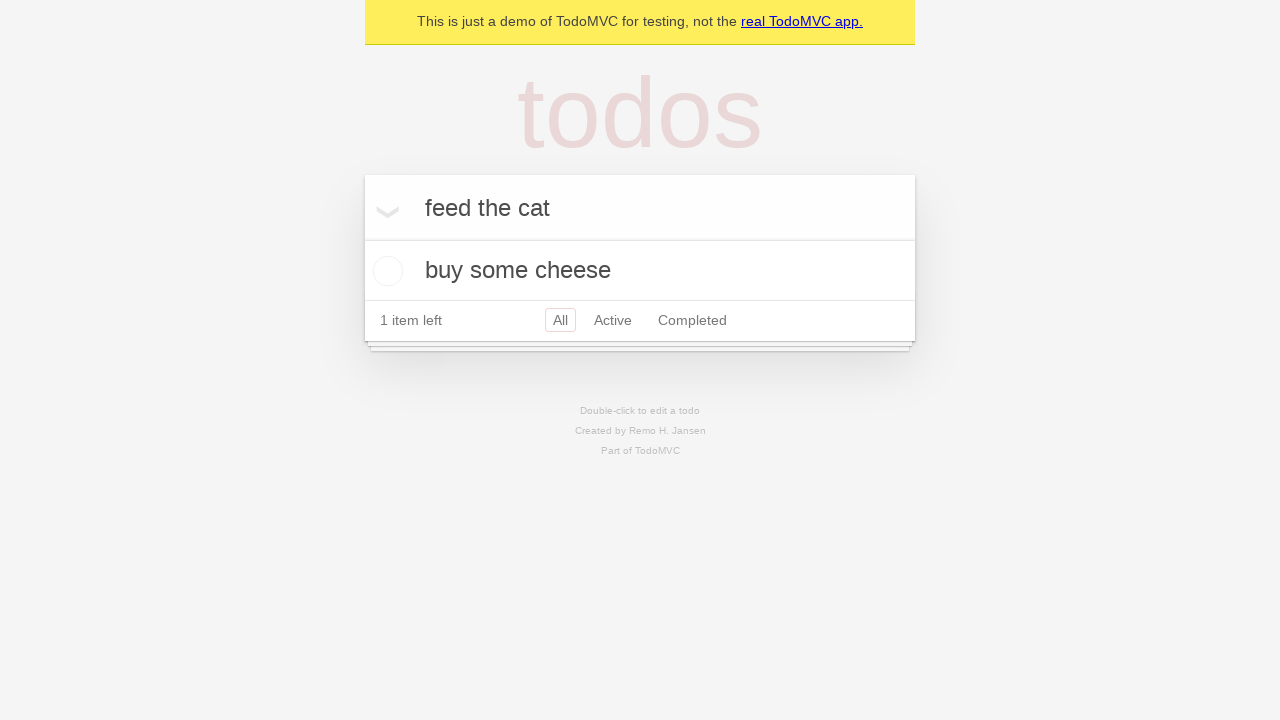

Pressed Enter to add second todo on internal:attr=[placeholder="What needs to be done?"i]
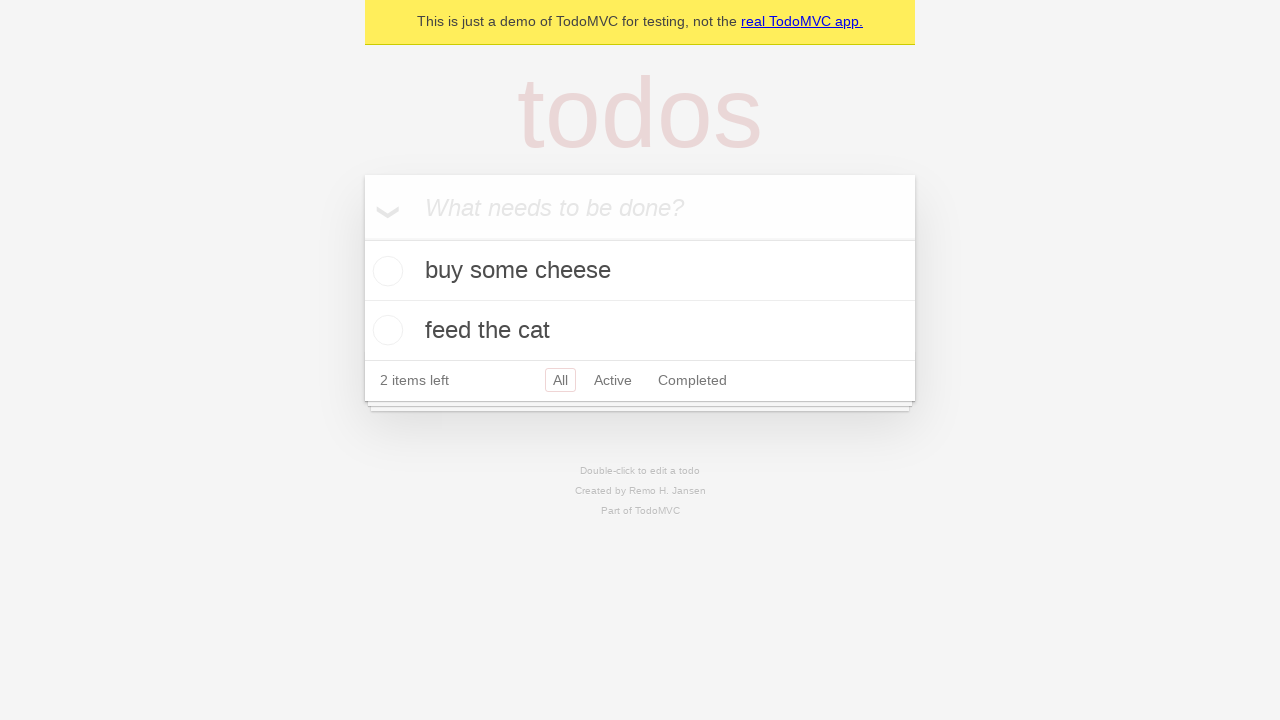

Filled todo input with 'book a doctors appointment' on internal:attr=[placeholder="What needs to be done?"i]
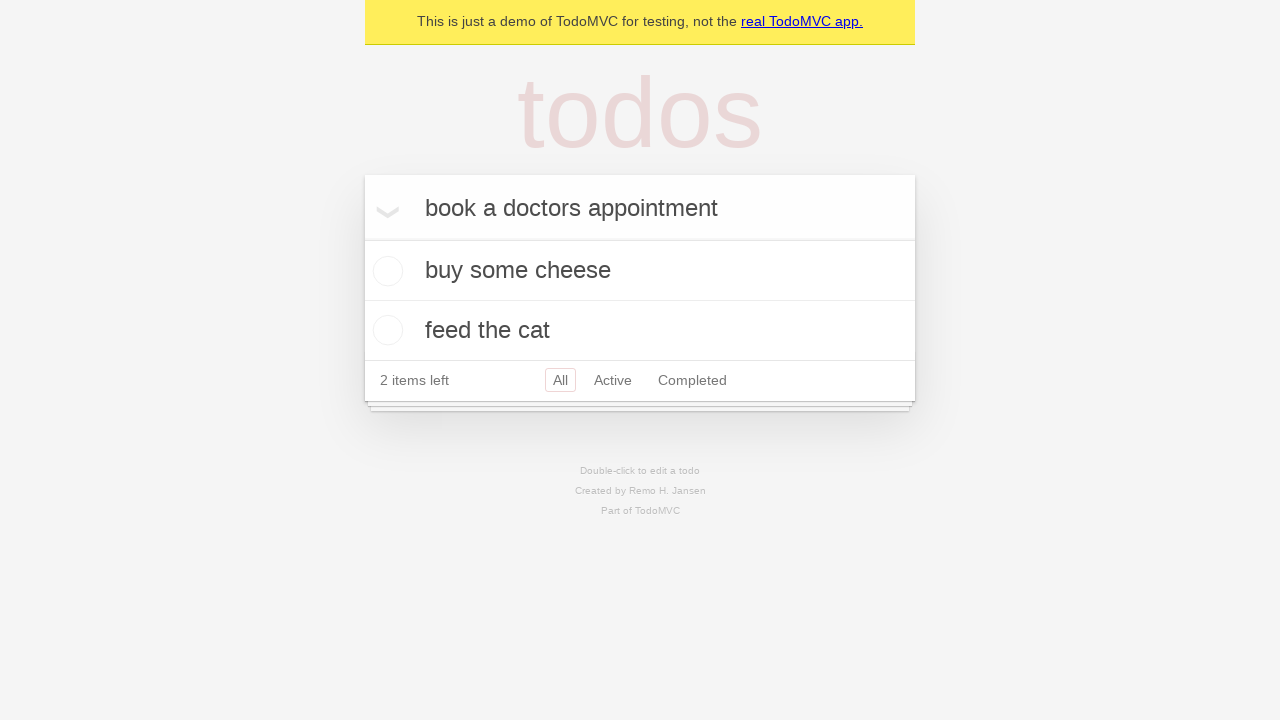

Pressed Enter to add third todo on internal:attr=[placeholder="What needs to be done?"i]
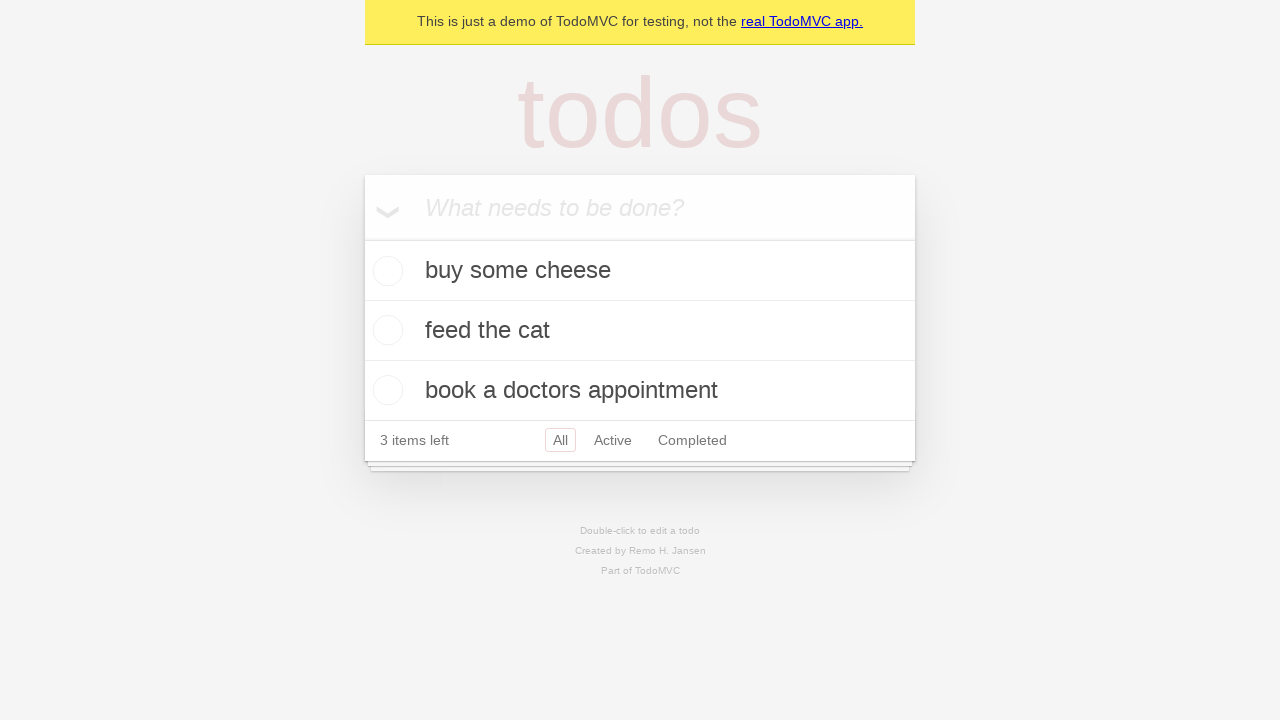

Checked the first todo item at (385, 271) on .todo-list li .toggle >> nth=0
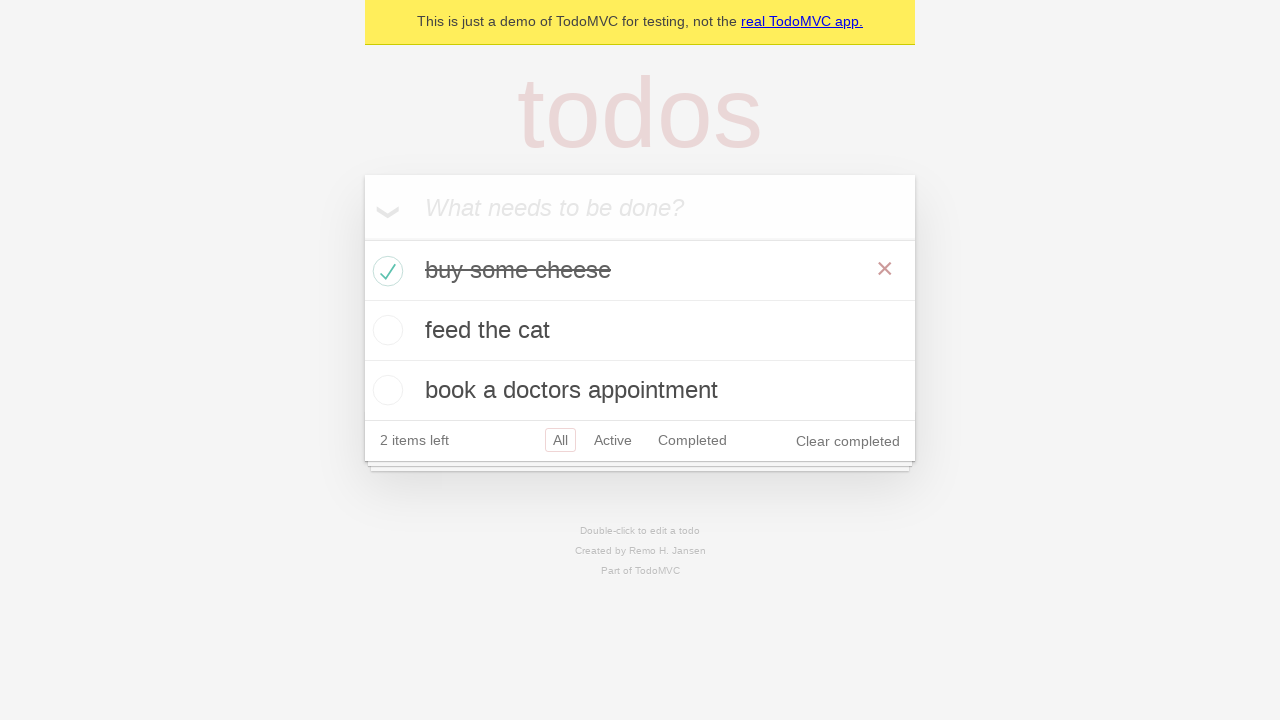

Clear completed button appeared after marking todo as complete
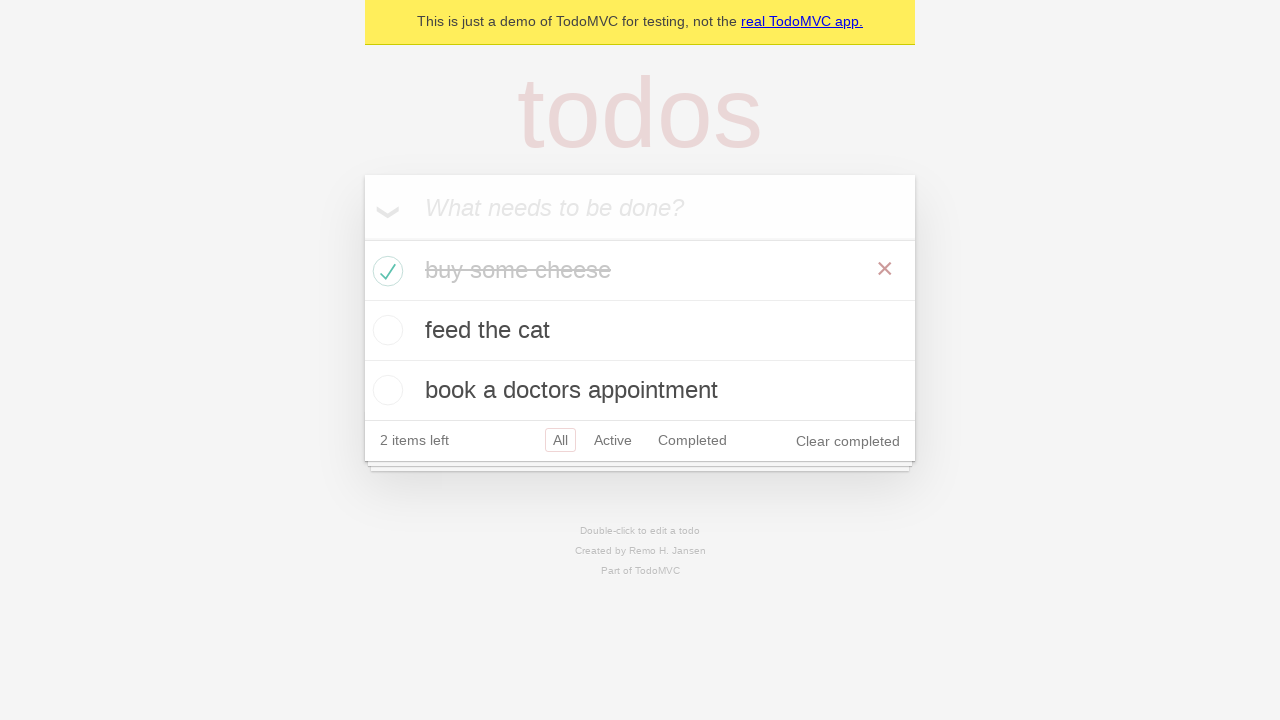

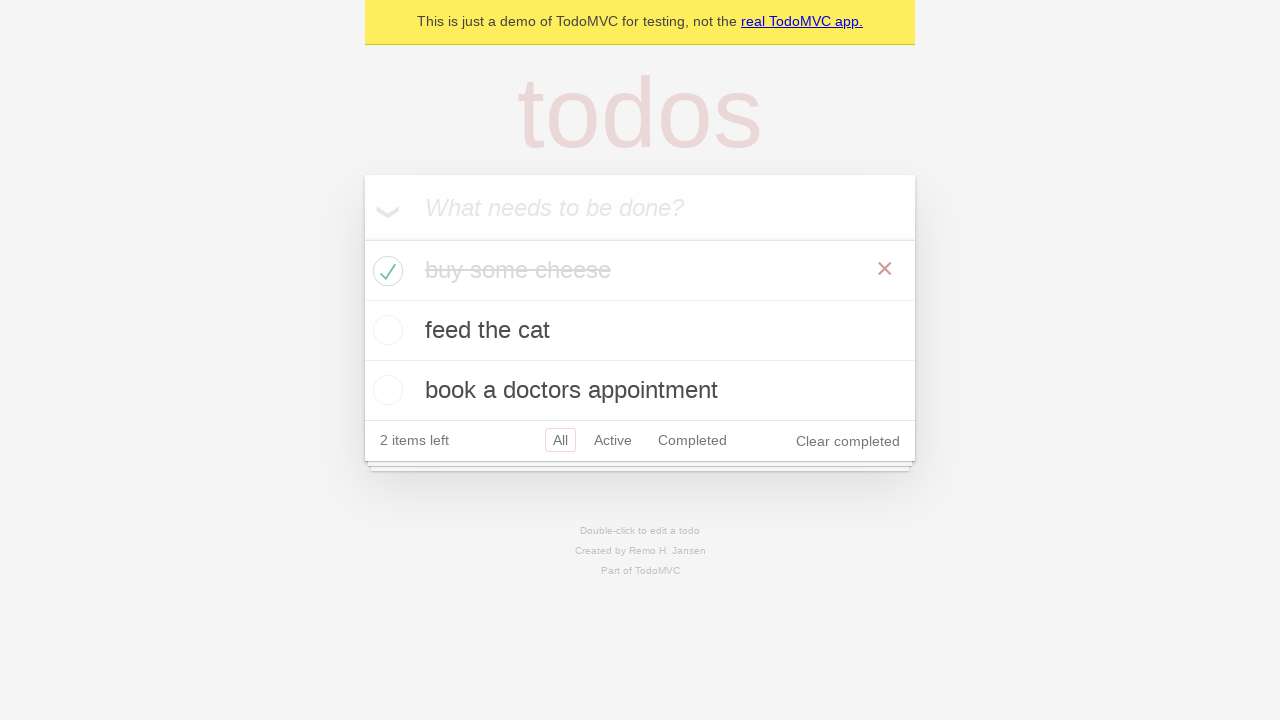